Checks all checkboxes on the page if they are not already selected

Starting URL: https://the-internet.herokuapp.com/checkboxes

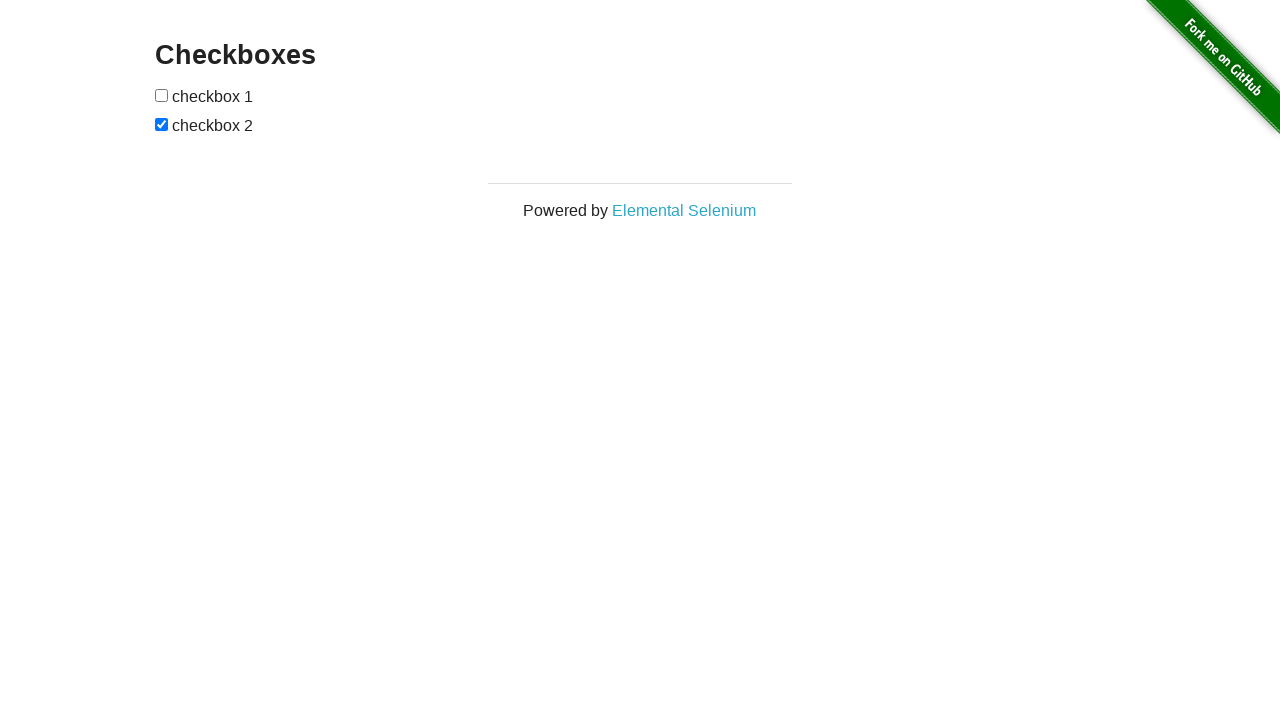

Retrieved all checkboxes from the page
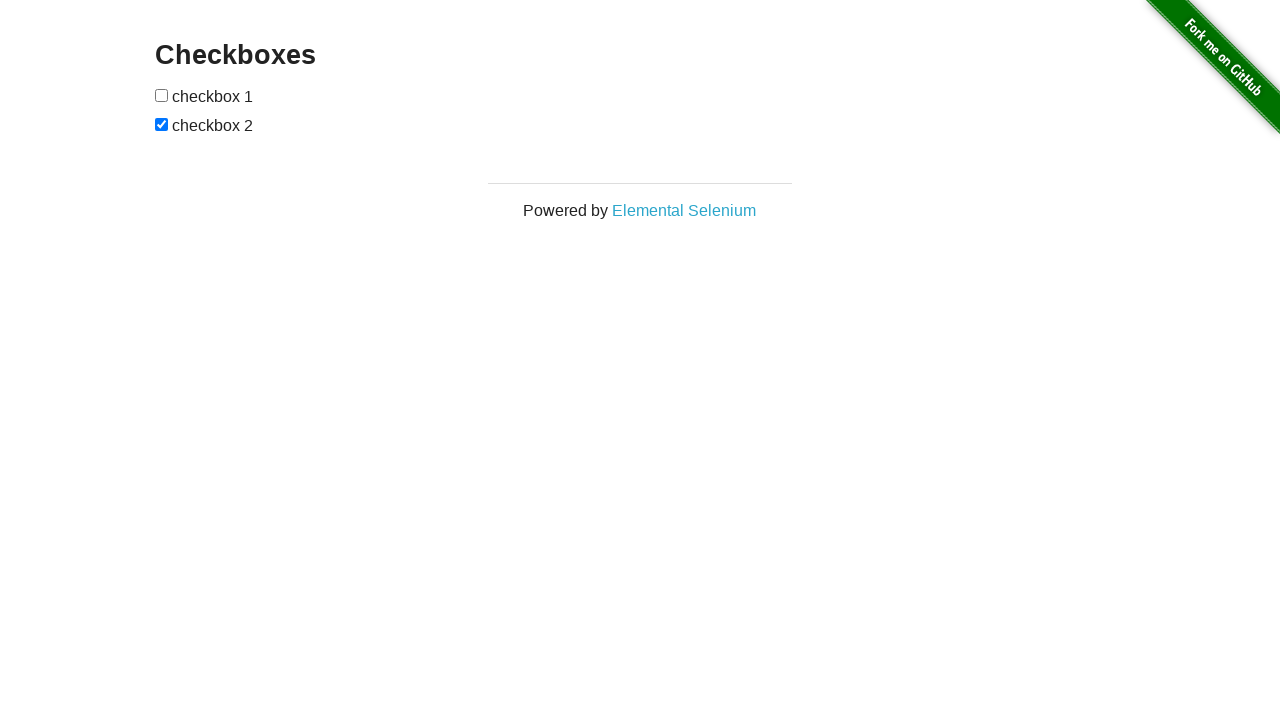

Clicked unchecked checkbox to select it
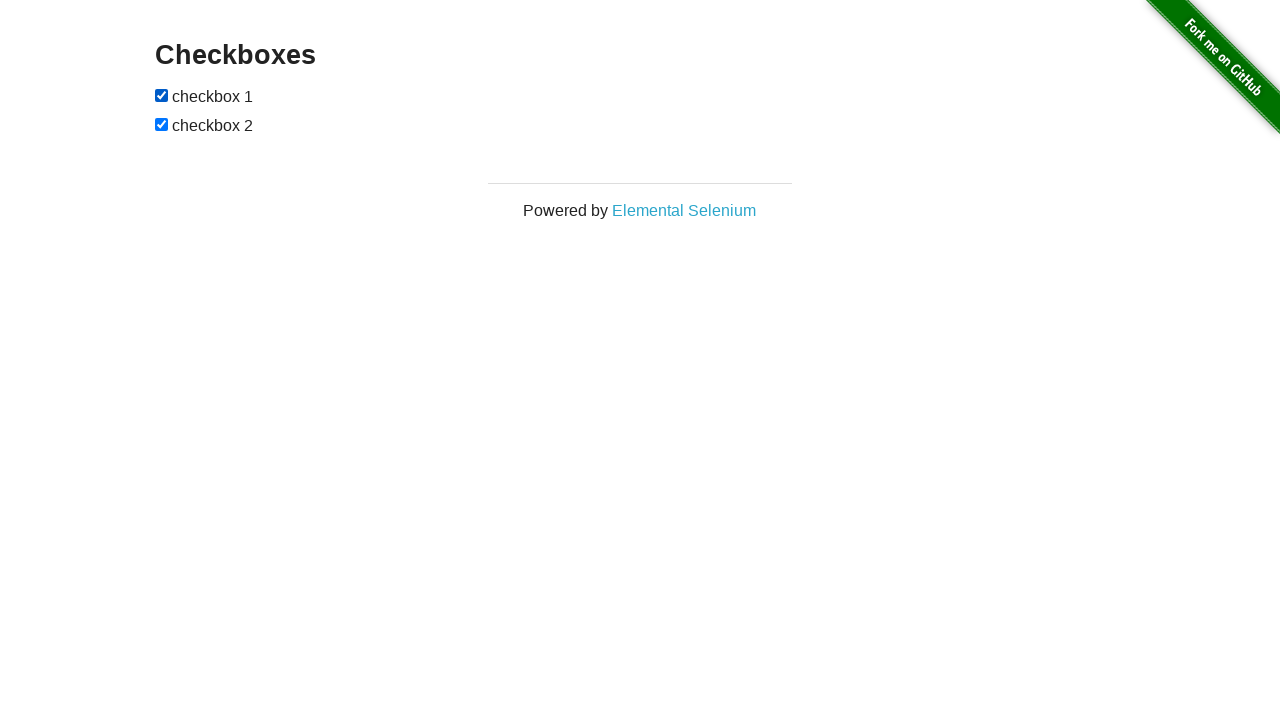

Checkbox already checked, skipped
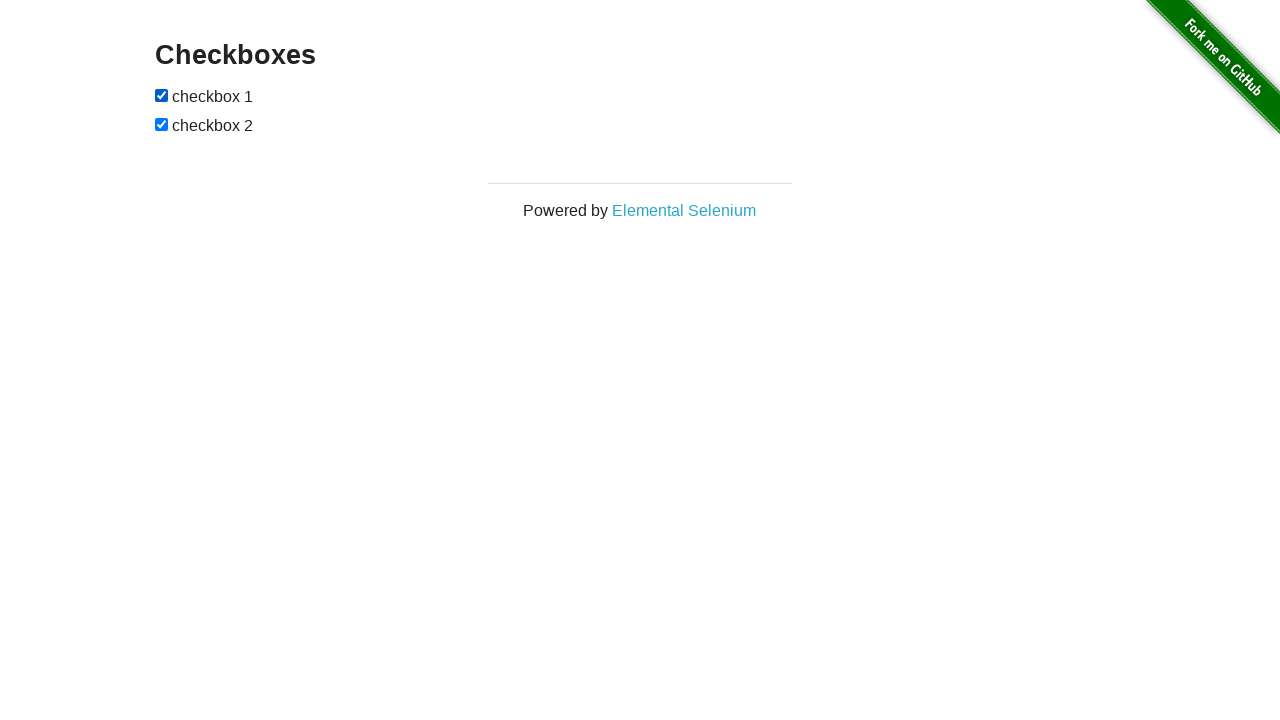

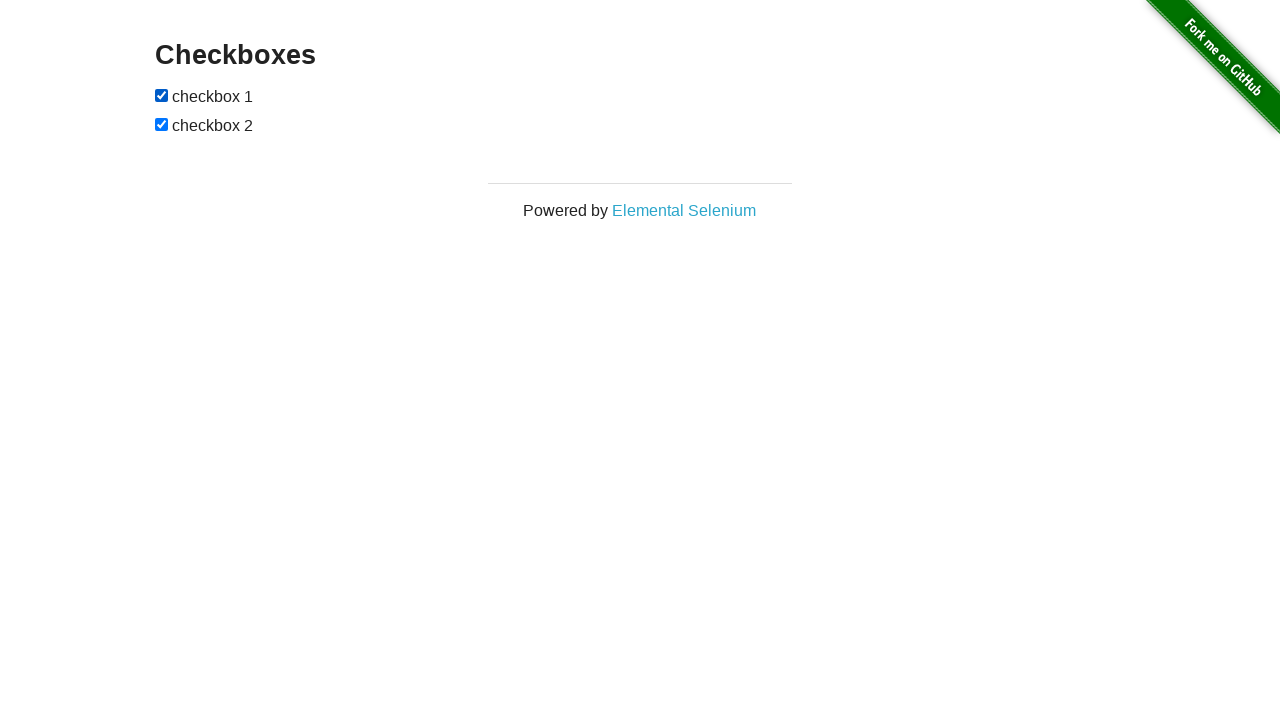